Tests file download functionality by navigating to a download page, clicking a download link, and verifying the file is downloaded successfully.

Starting URL: http://the-internet.herokuapp.com/download

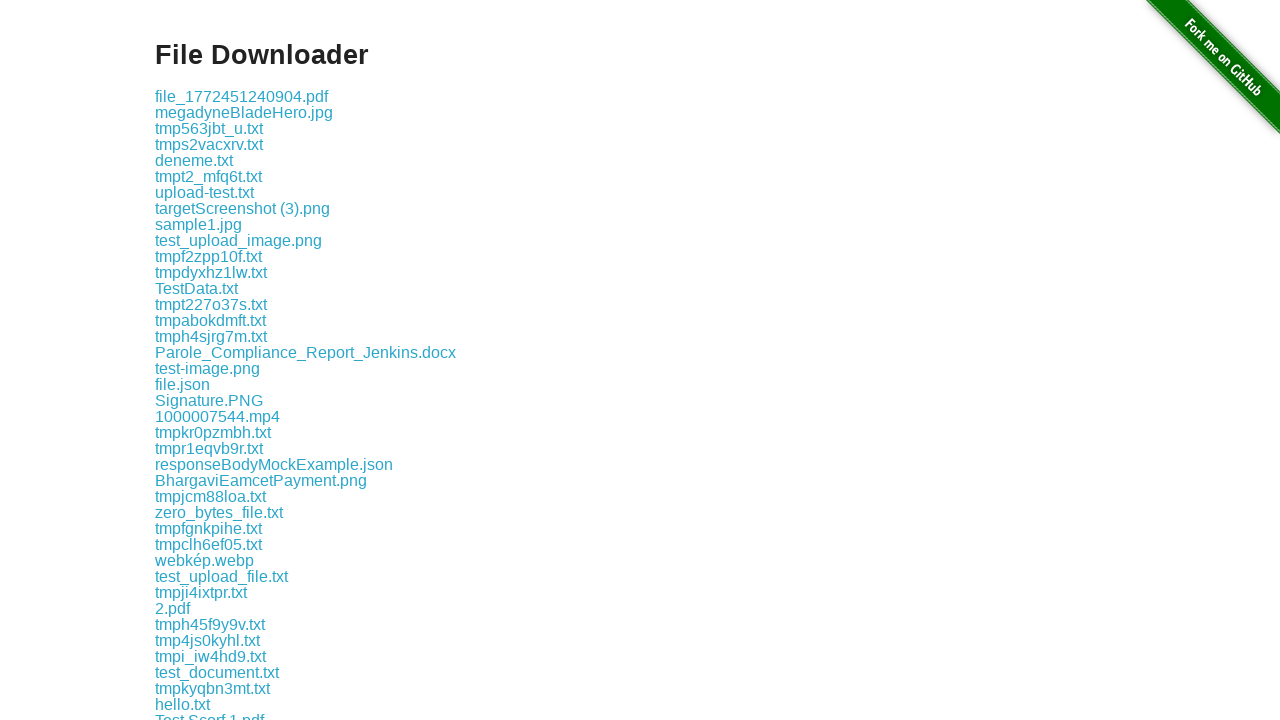

Clicked the first download link on the page at (242, 96) on .example a
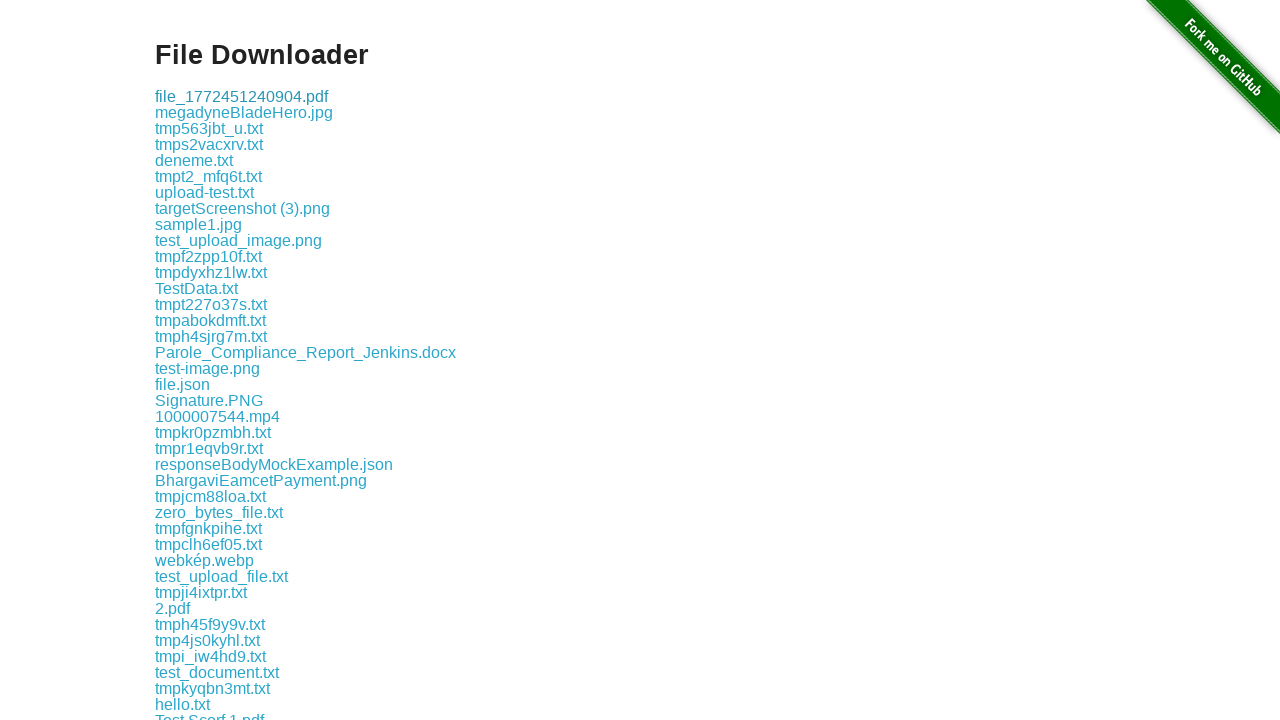

Waited for download to complete
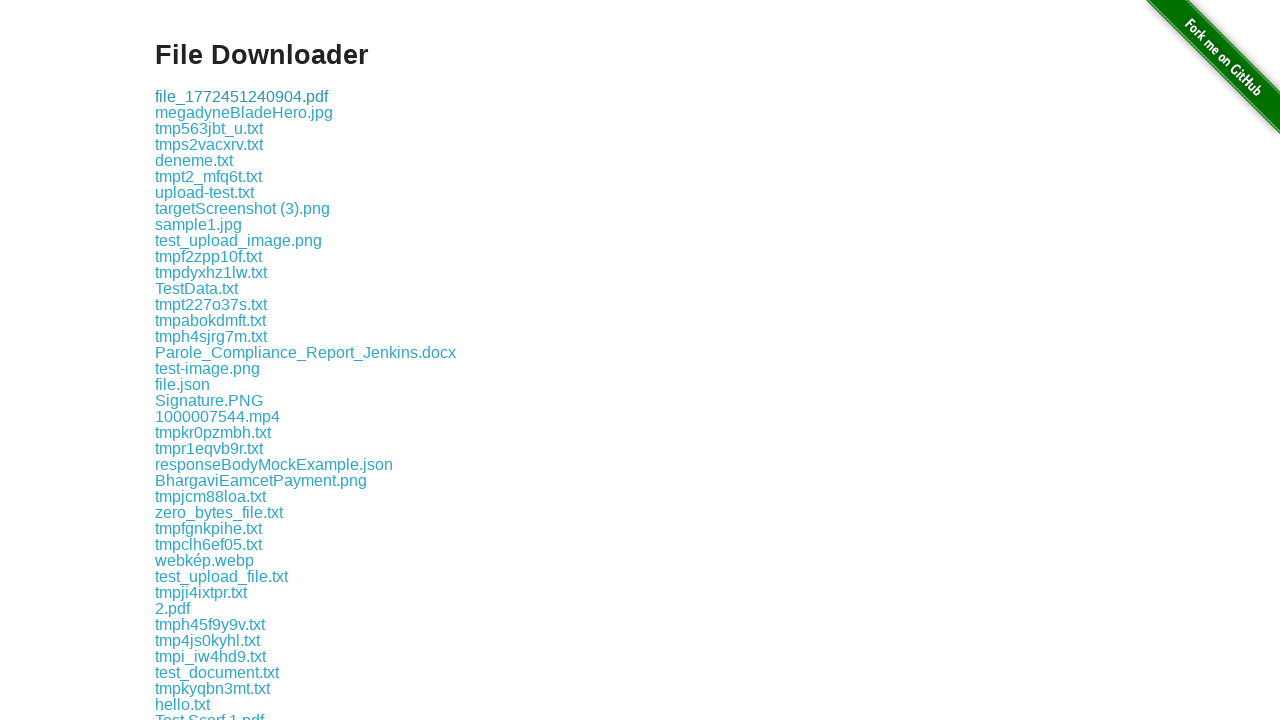

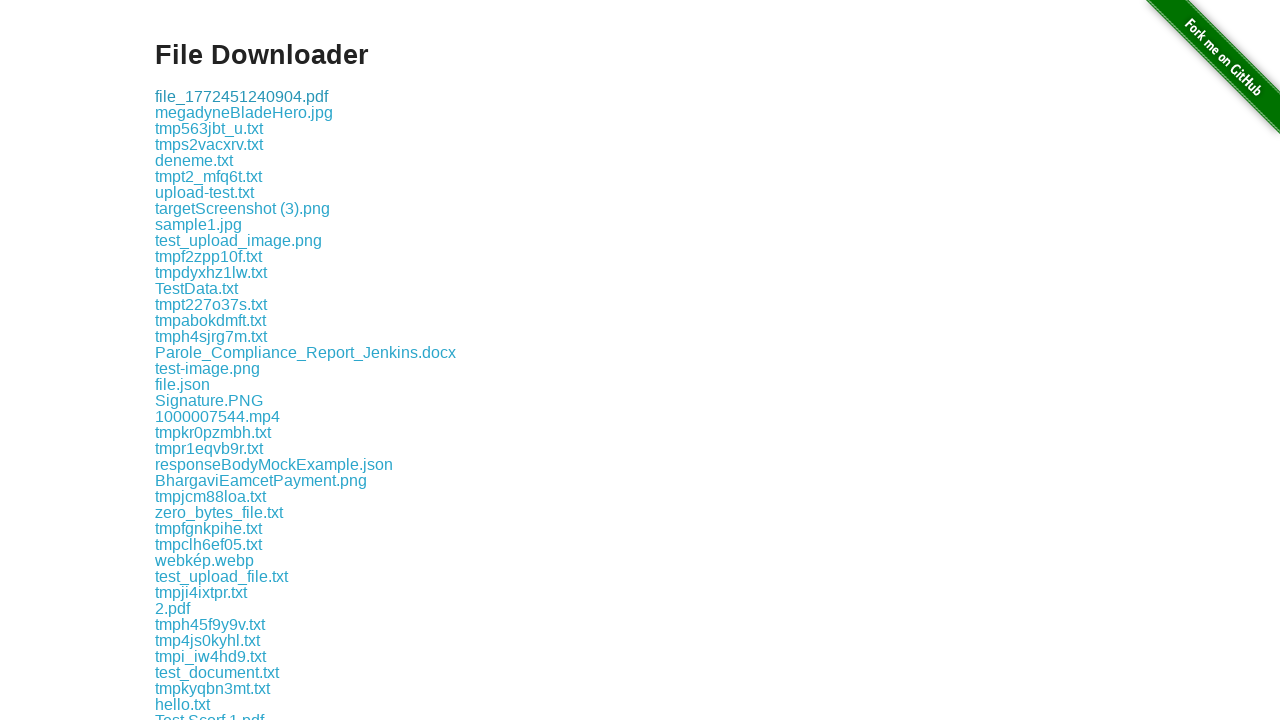